Tests the start button functionality on the Maybank portal by clicking the start button and verifying the page URL remains the same

Starting URL: https://getq04.qbe.ee/maybank

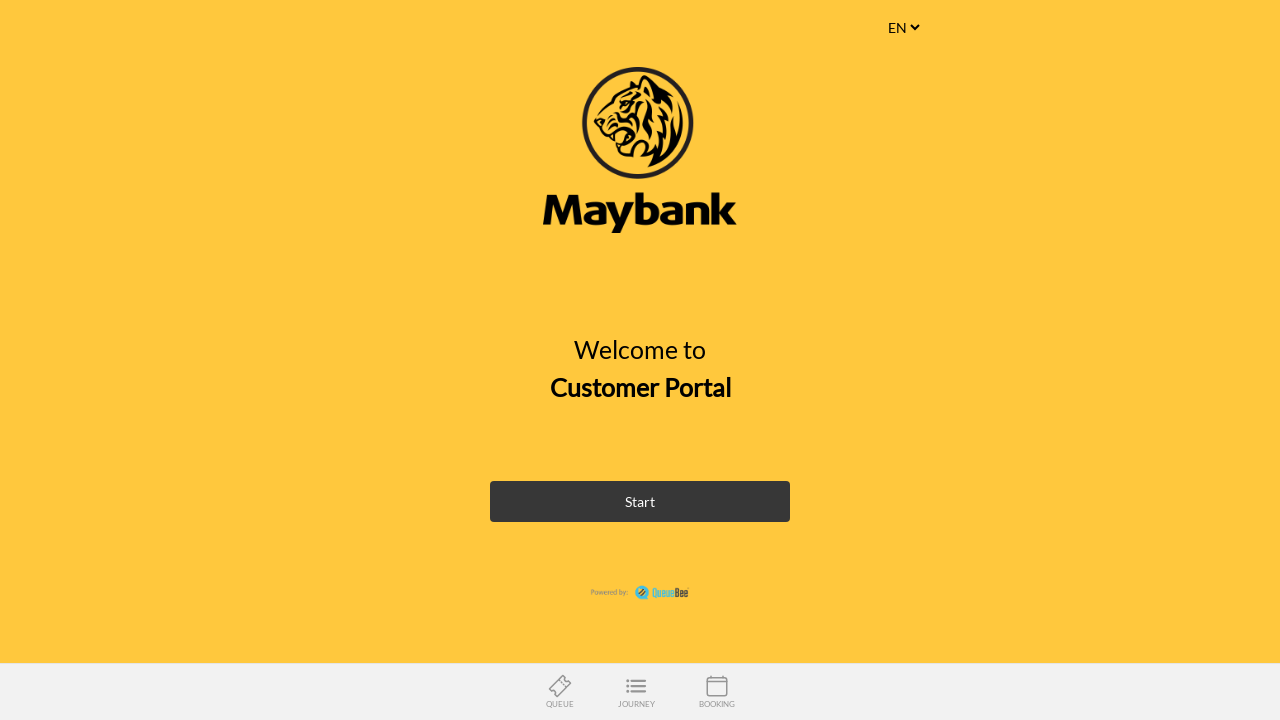

Waited for start button to become visible
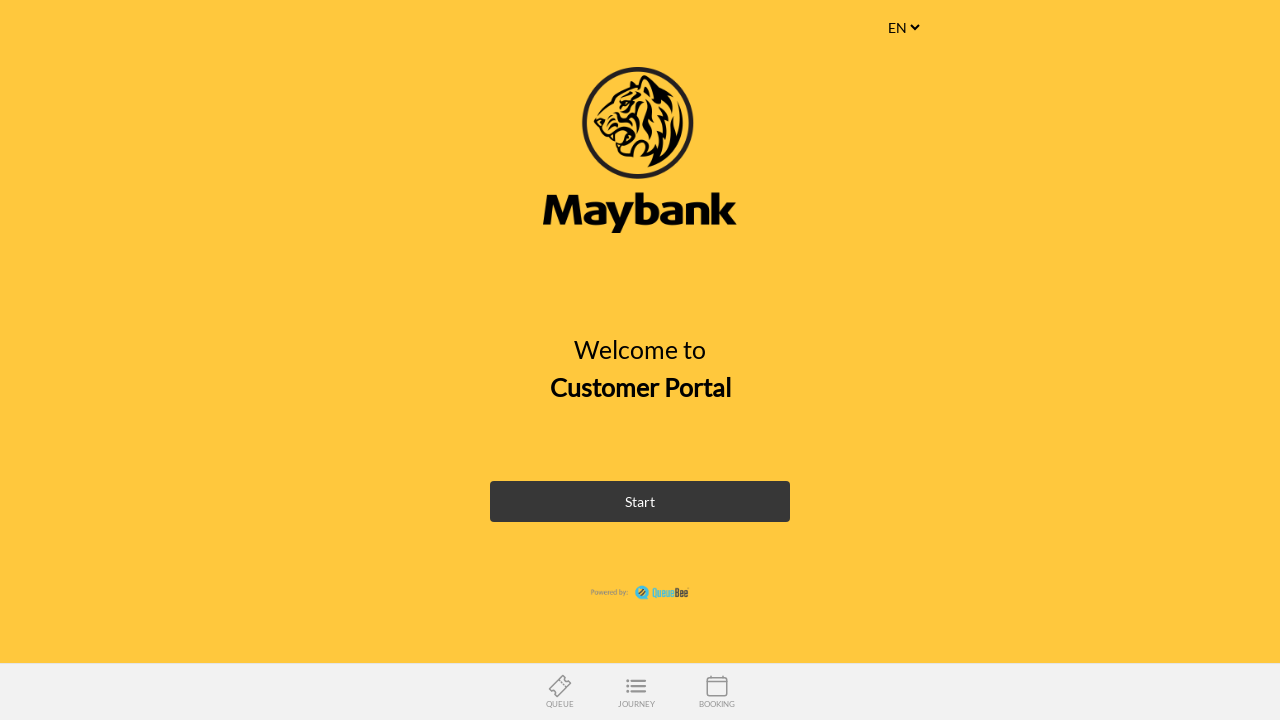

Clicked the start button at (640, 502) on .sc-eqUAAy
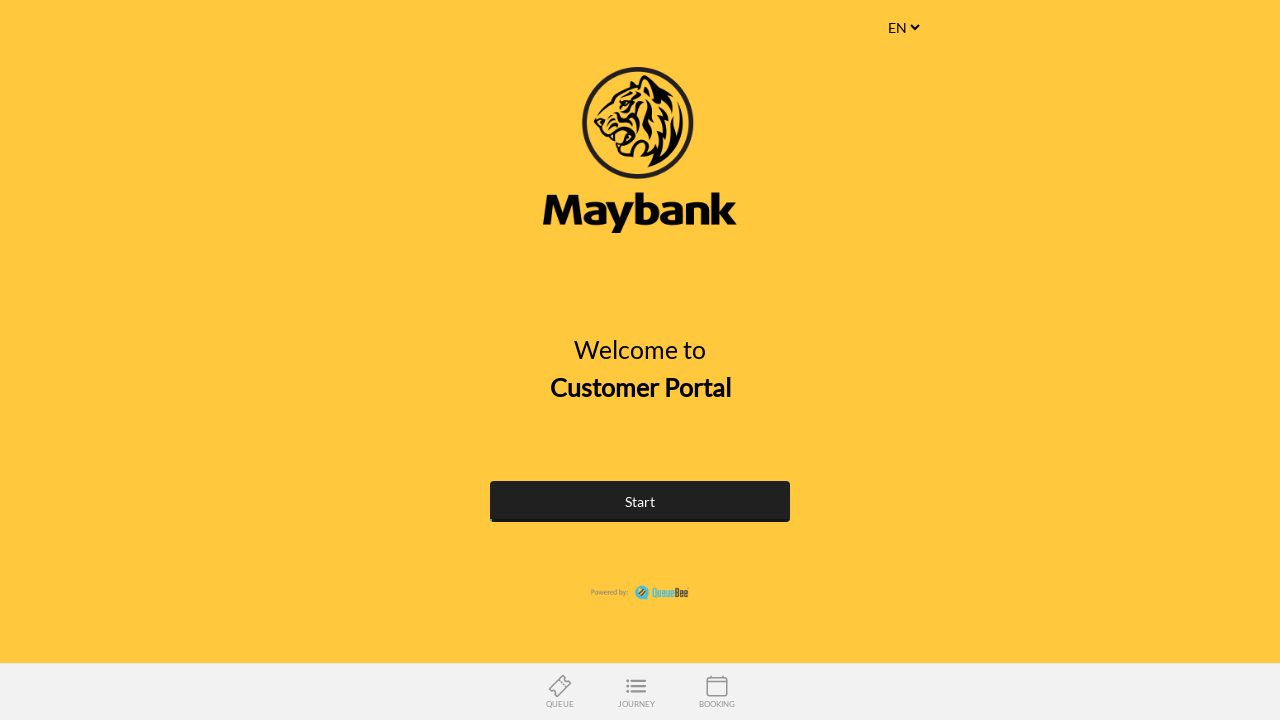

Clicked the start button again at (640, 502) on .sc-eqUAAy
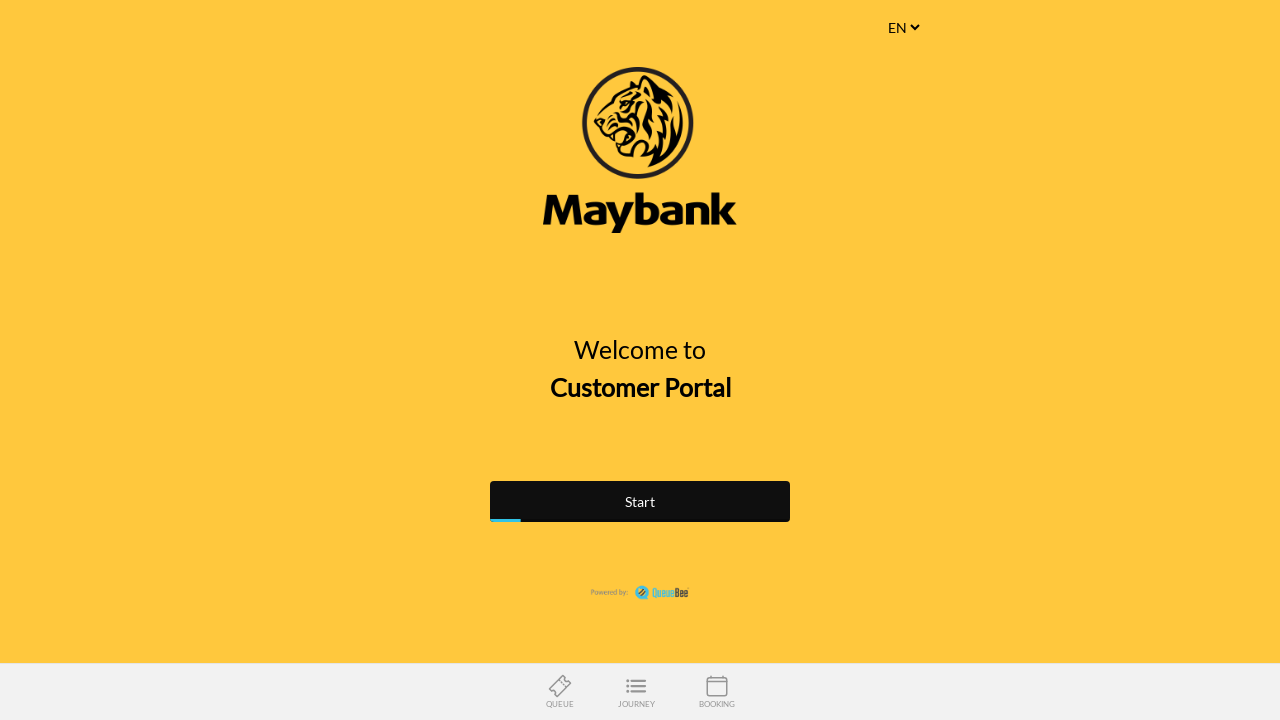

Verified page URL remains at https://getq04.qbe.ee/maybank
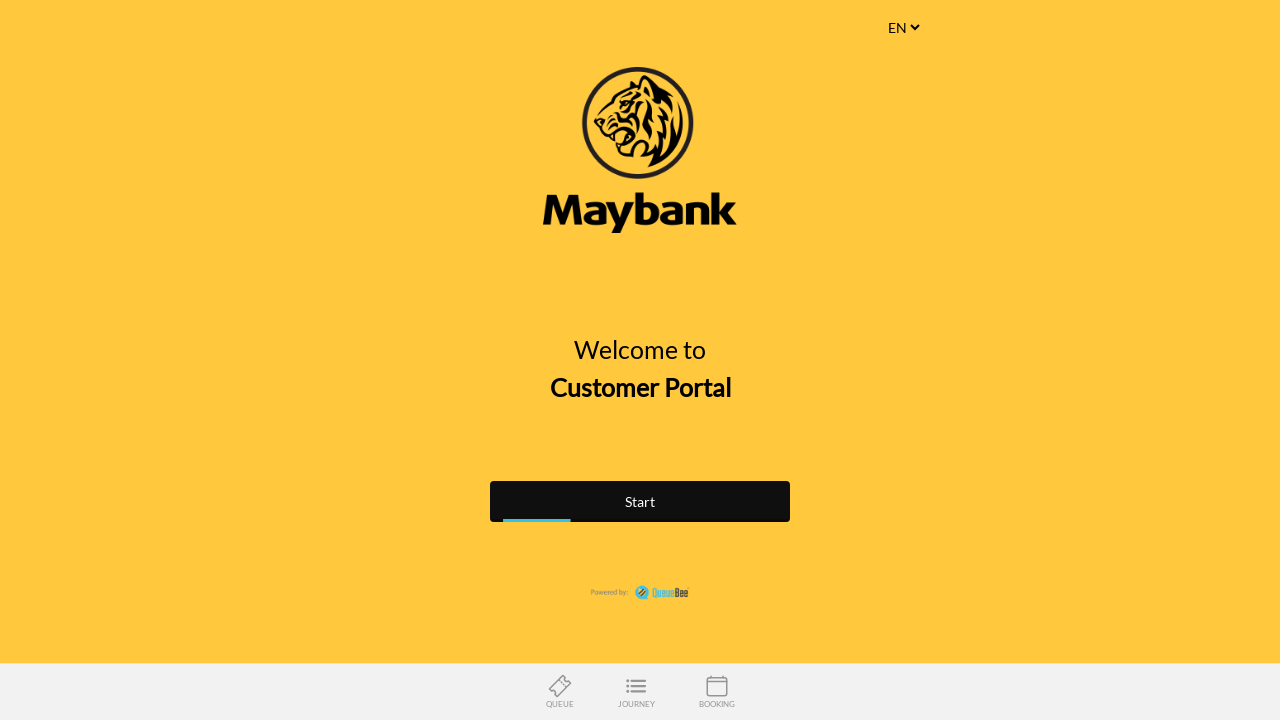

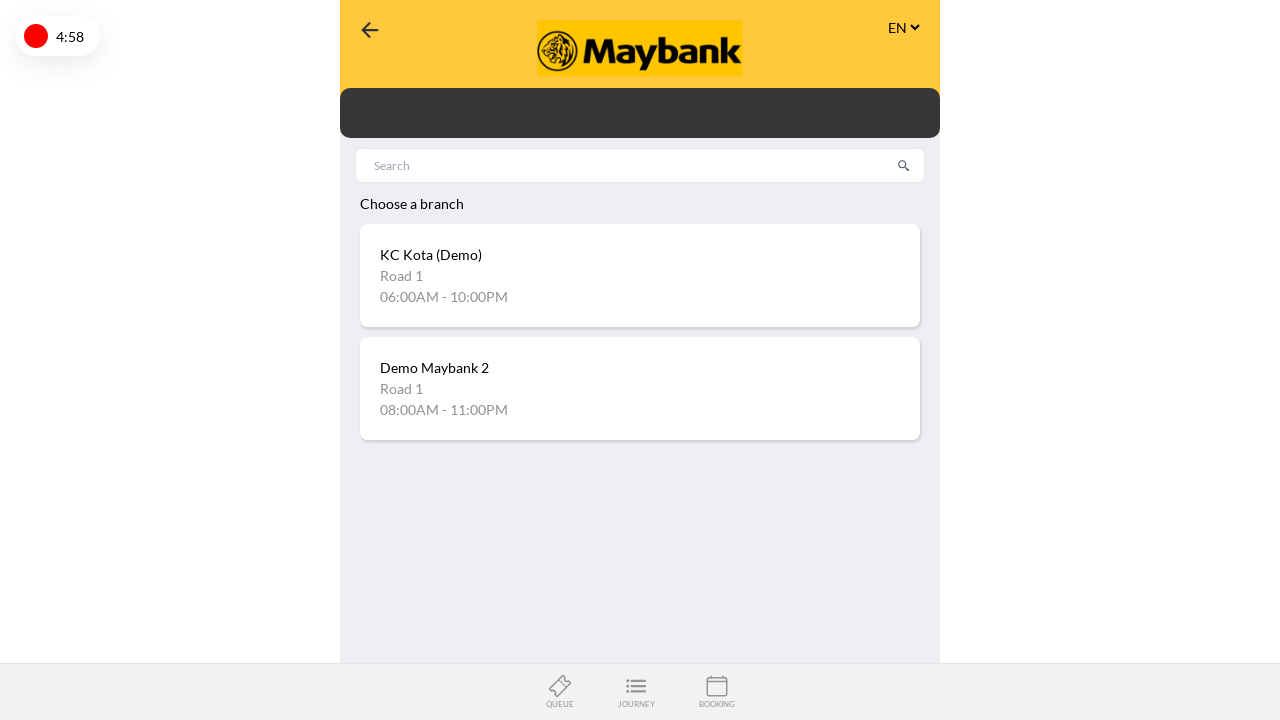